Tests basic JavaScript alert functionality by clicking the first alert button, verifying the alert text, and accepting it

Starting URL: https://testotomasyonu.com/javascriptAlert

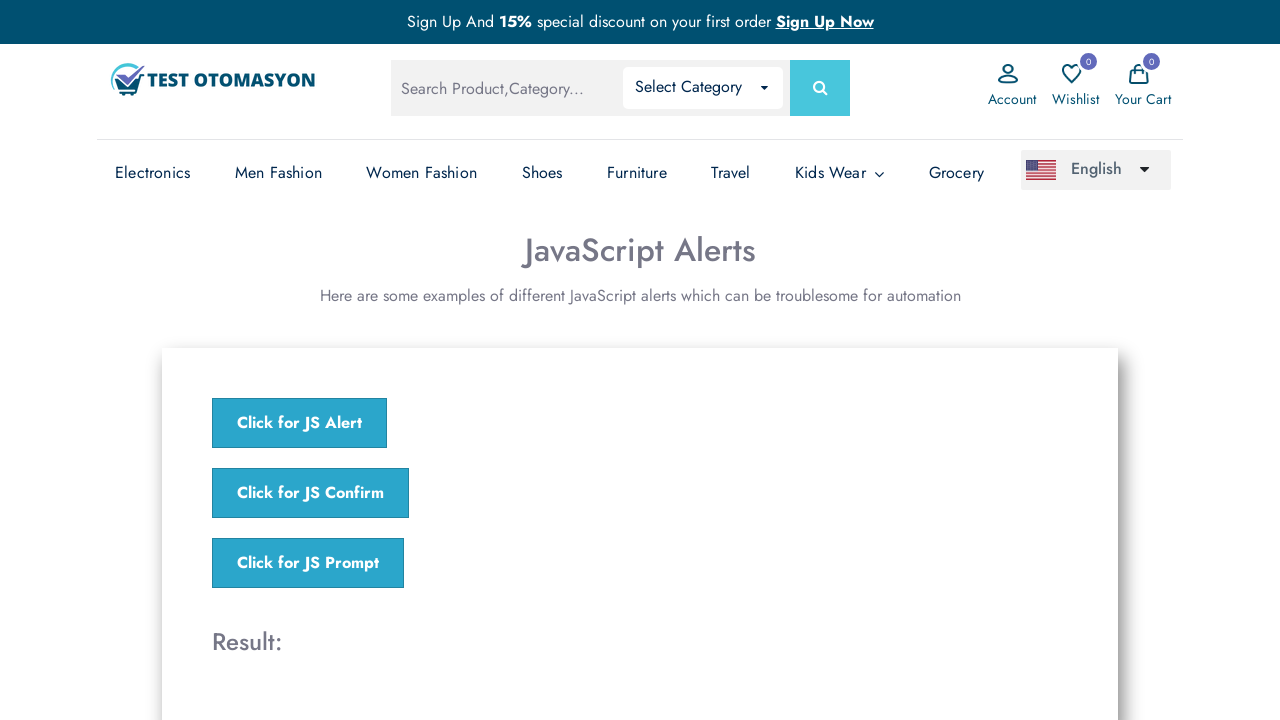

Clicked the first alert button at (300, 423) on (//button[@class='j-button'])[1]
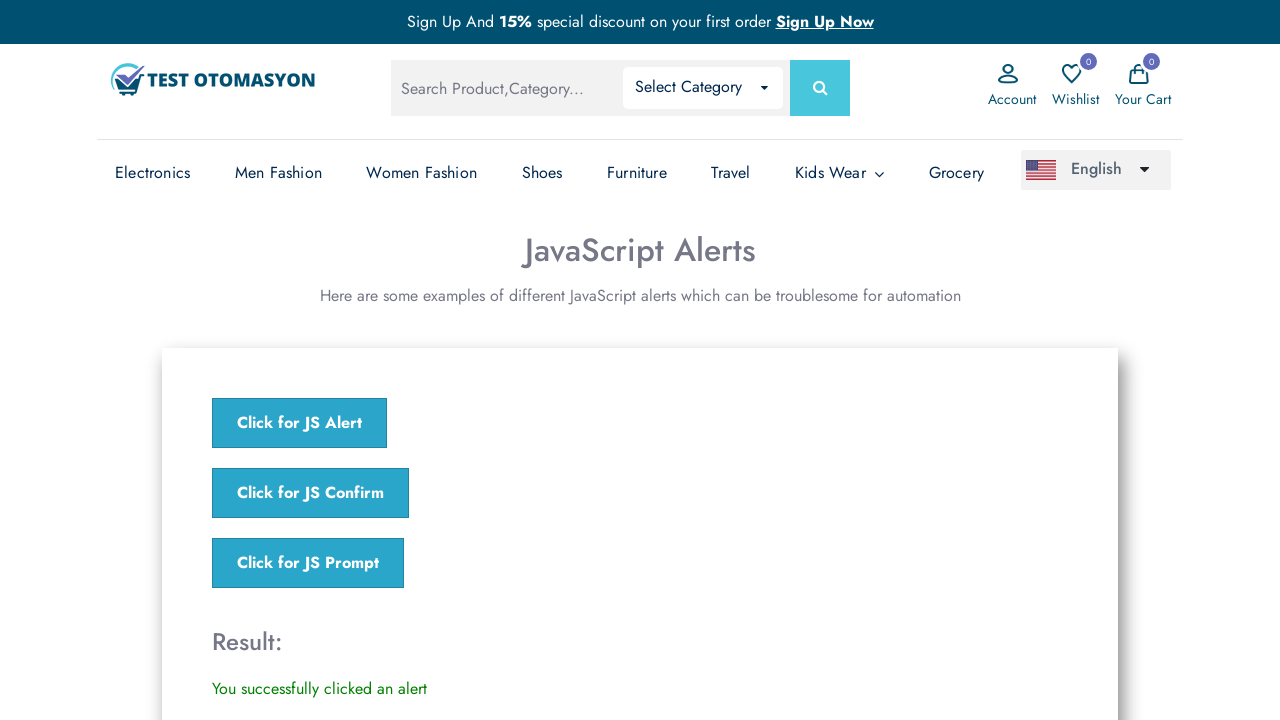

Set up dialog handler to accept alert with message 'I am a JS Alert'
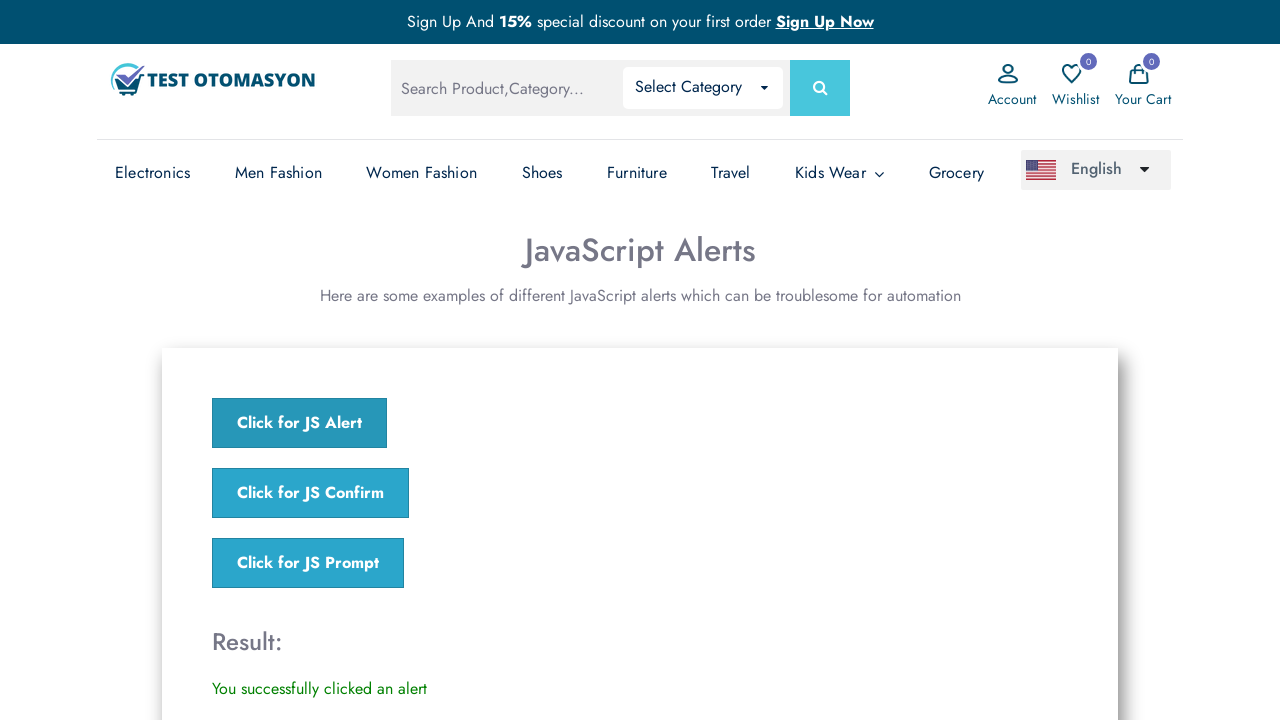

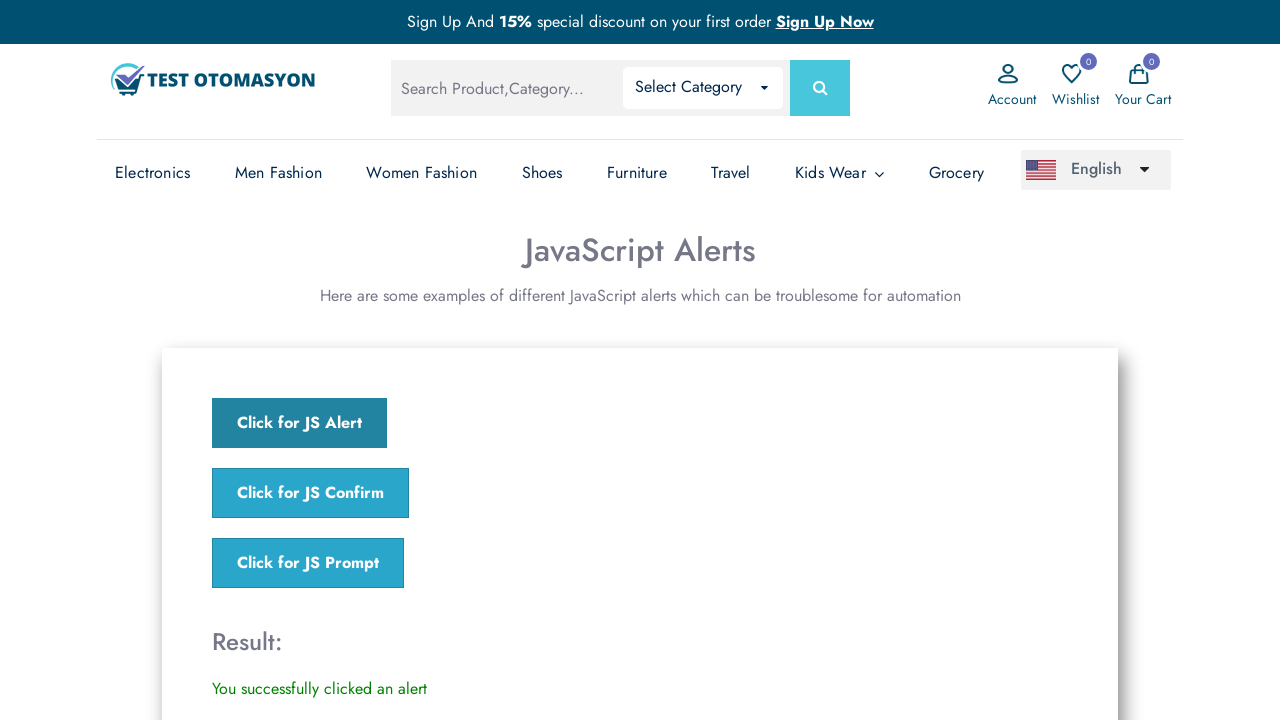